Navigates to the WebdriverIO homepage and verifies that links are present on the page

Starting URL: http://webdriver.io

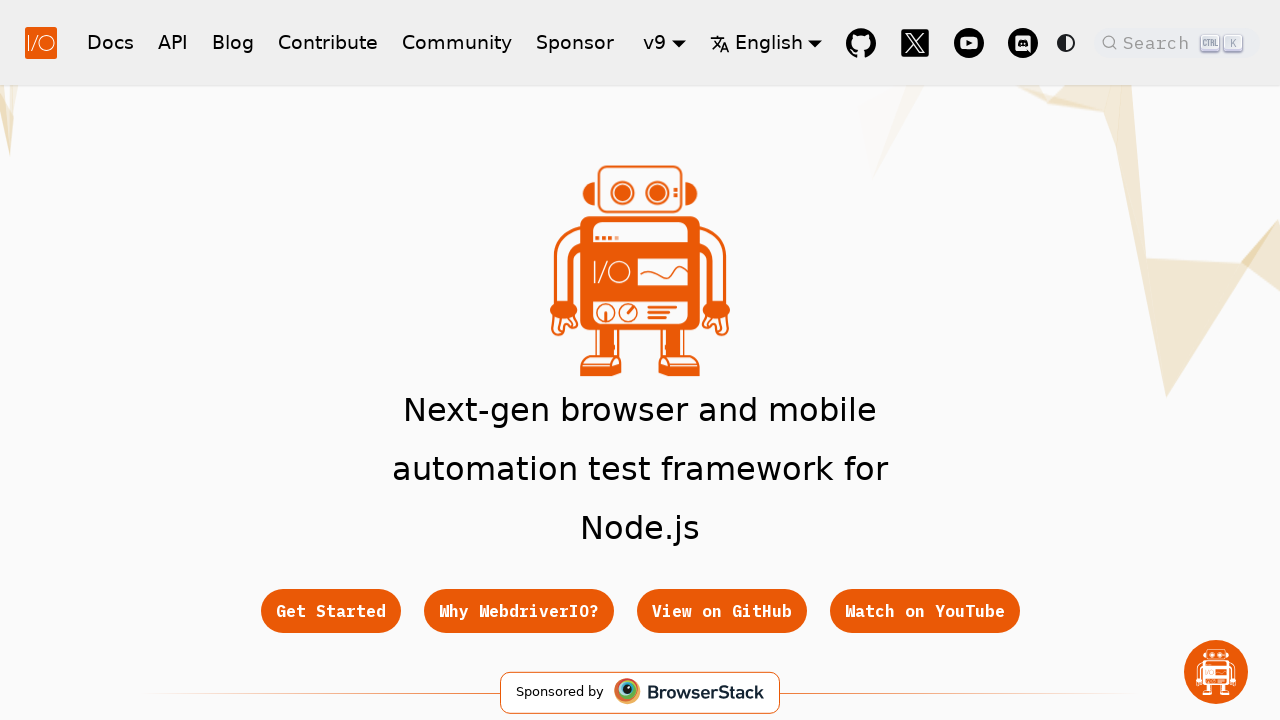

Navigated to WebdriverIO homepage
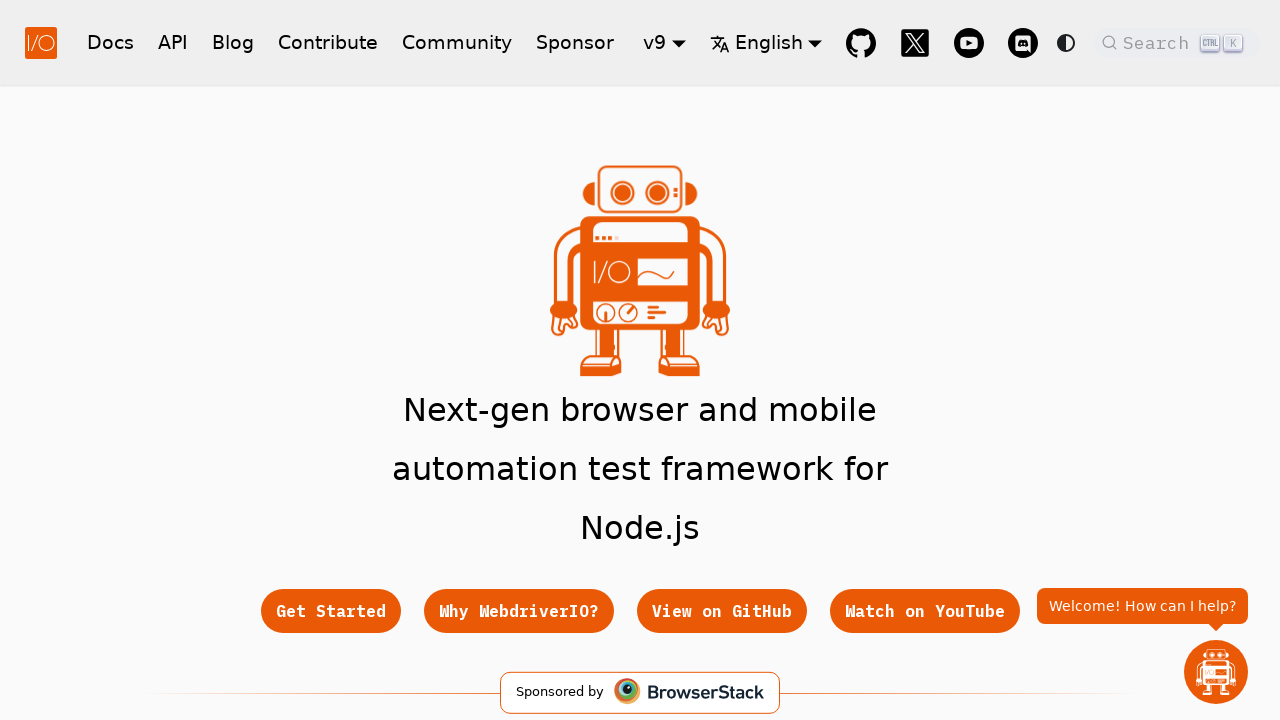

Waited for links to load on the page
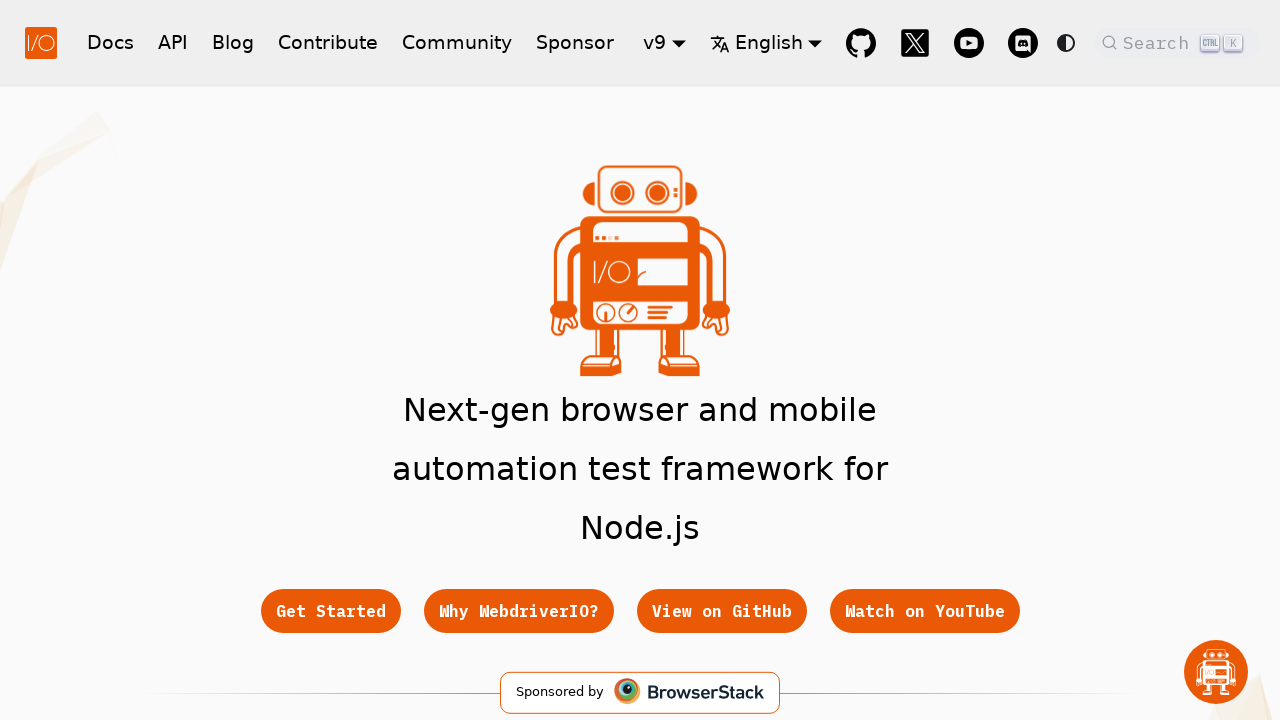

Retrieved all links from the page
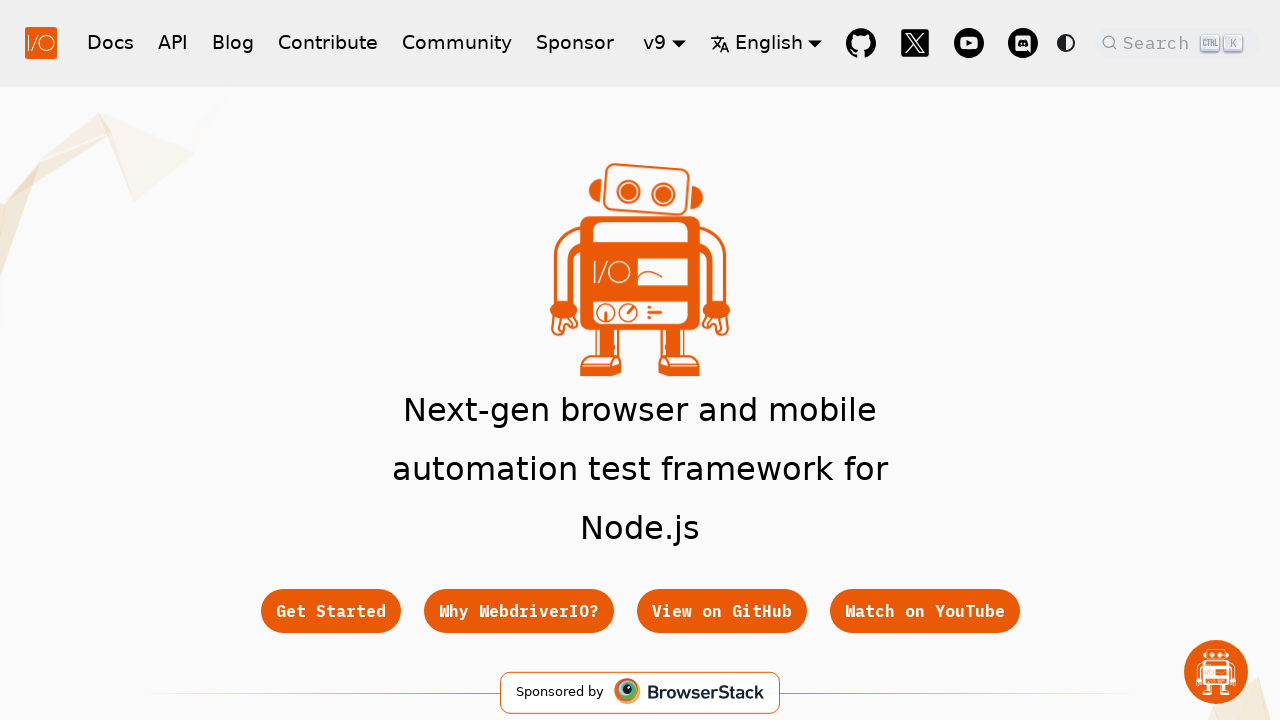

Verified that links exist on the page - found 219 links
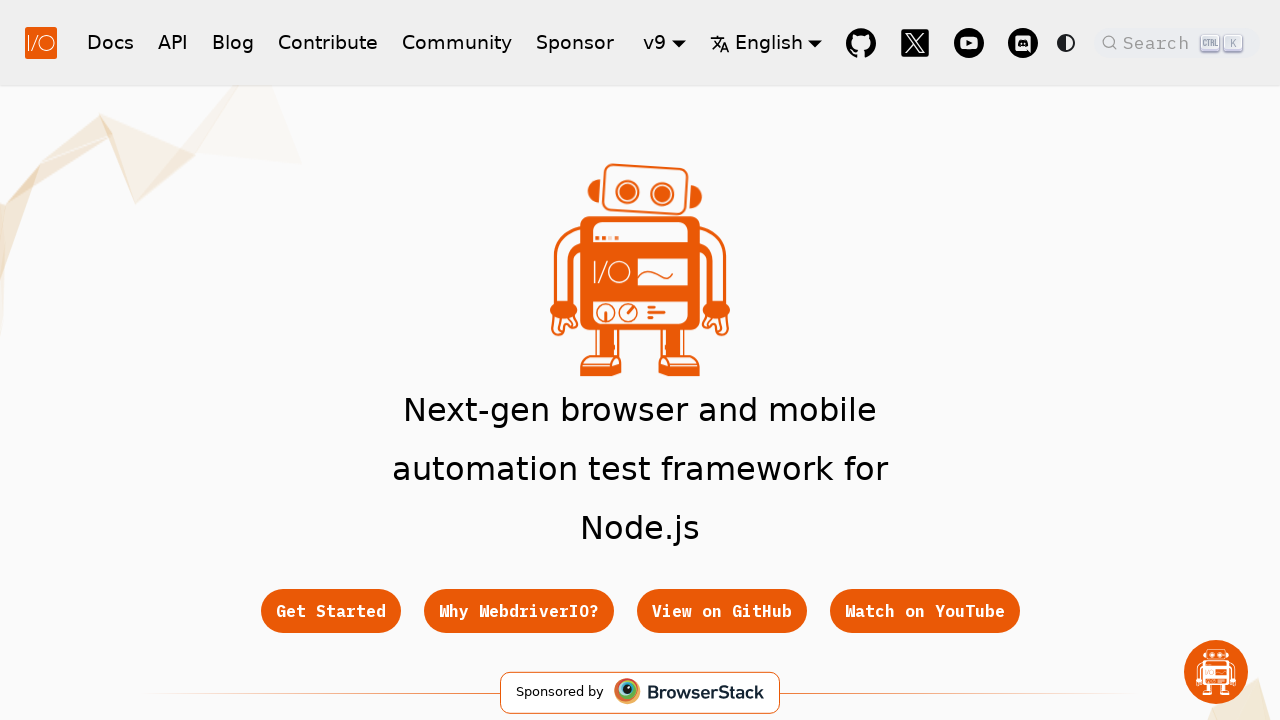

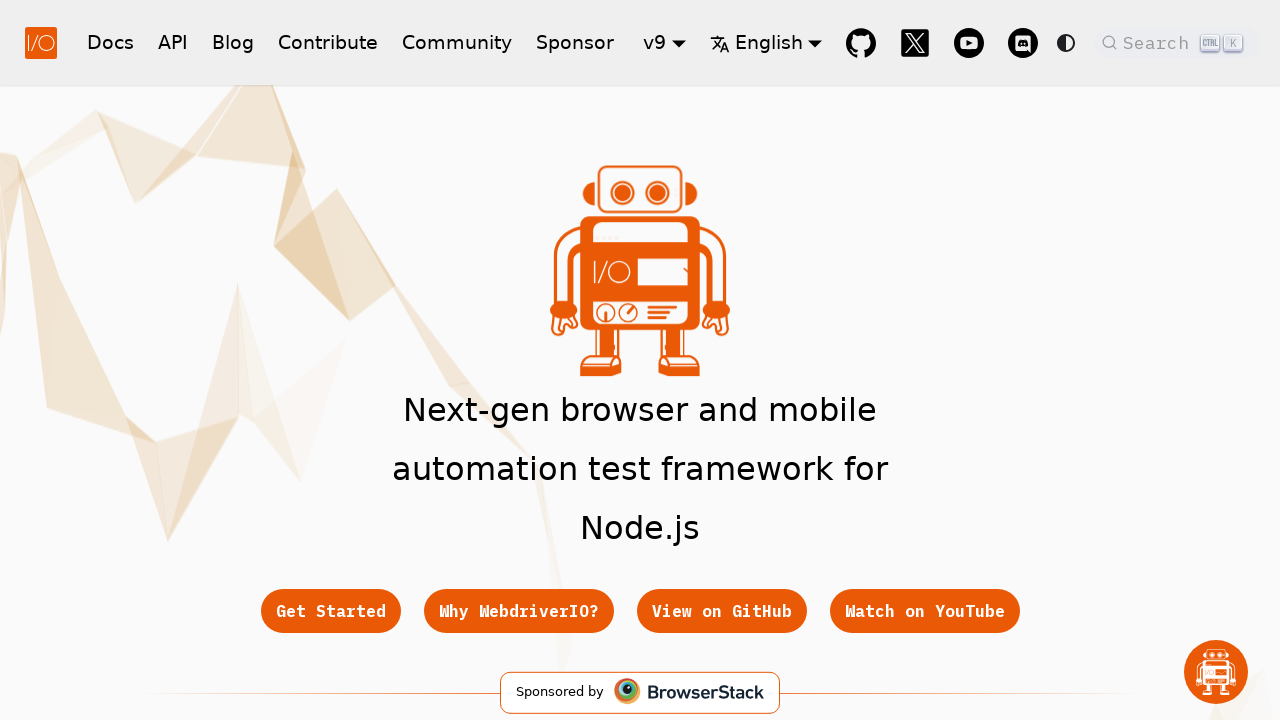